Tests the add and remove elements functionality by clicking "Add Element" twice to create two delete buttons, then clicking one delete button to remove it, verifying the correct number of buttons at each step.

Starting URL: https://the-internet.herokuapp.com/add_remove_elements/

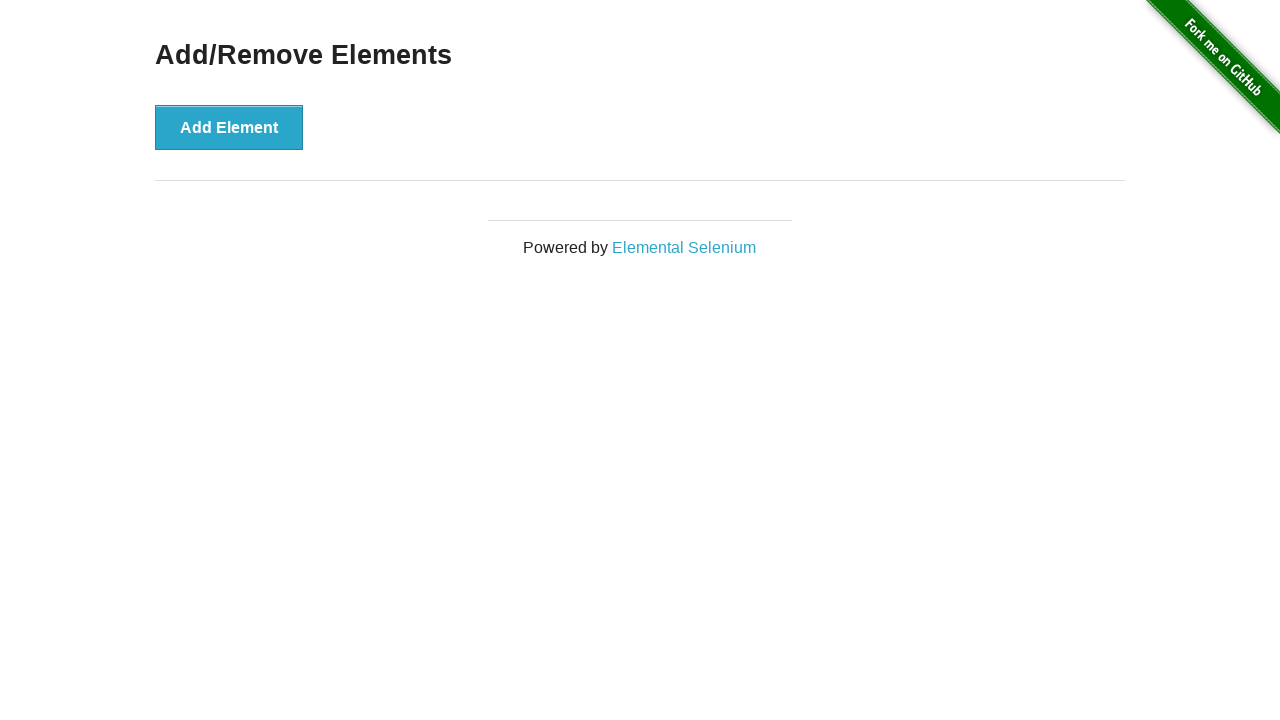

Clicked 'Add Element' button first time at (229, 127) on xpath=//button[text()='Add Element']
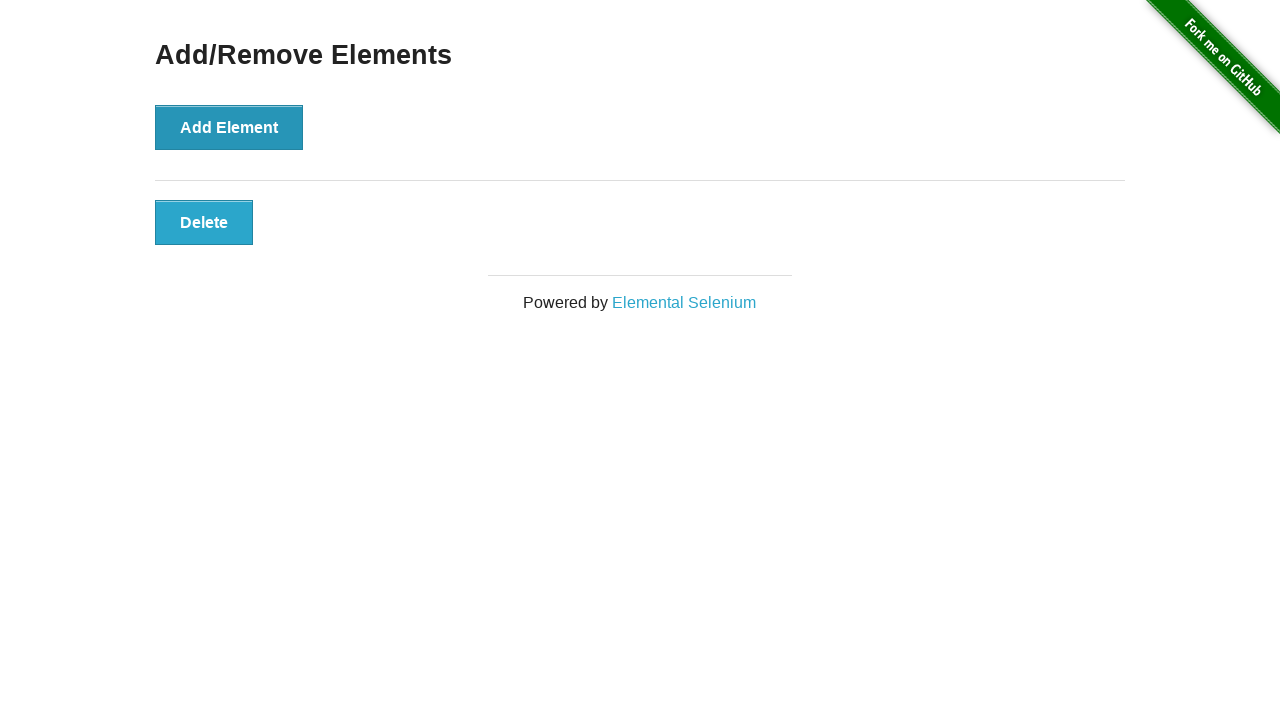

Clicked 'Add Element' button second time at (229, 127) on xpath=//button[text()='Add Element']
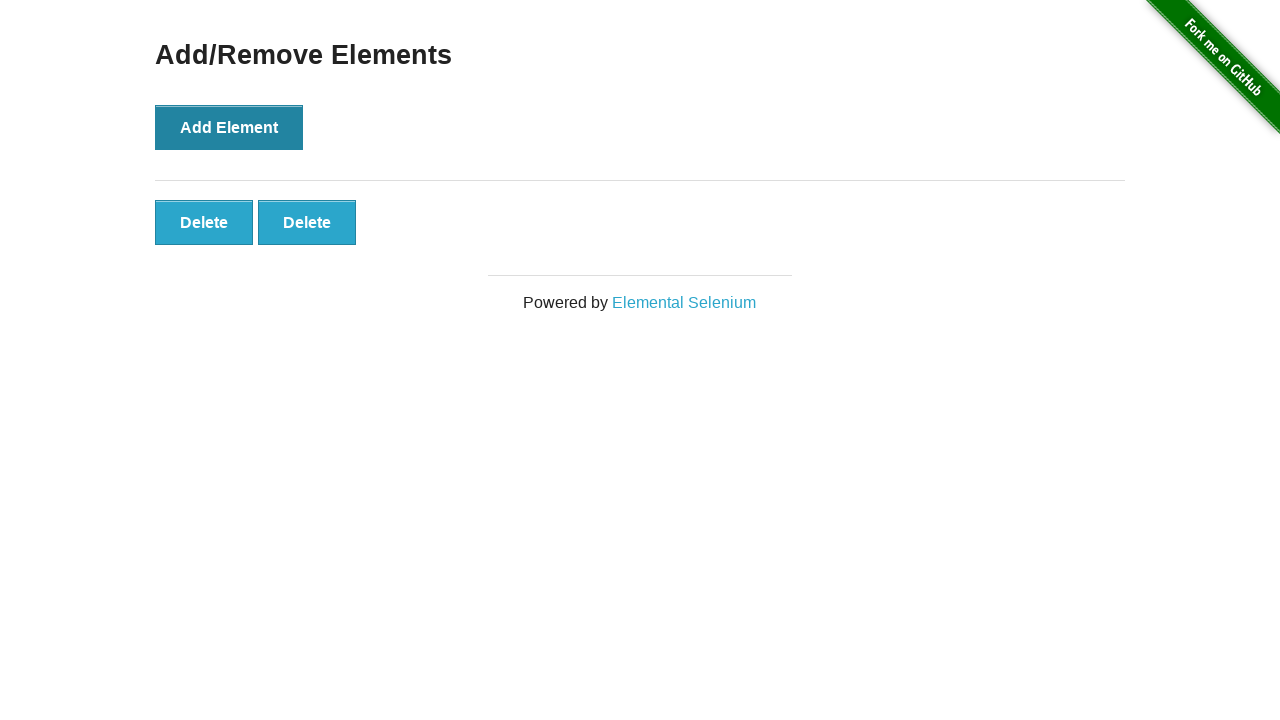

Located all delete buttons on page
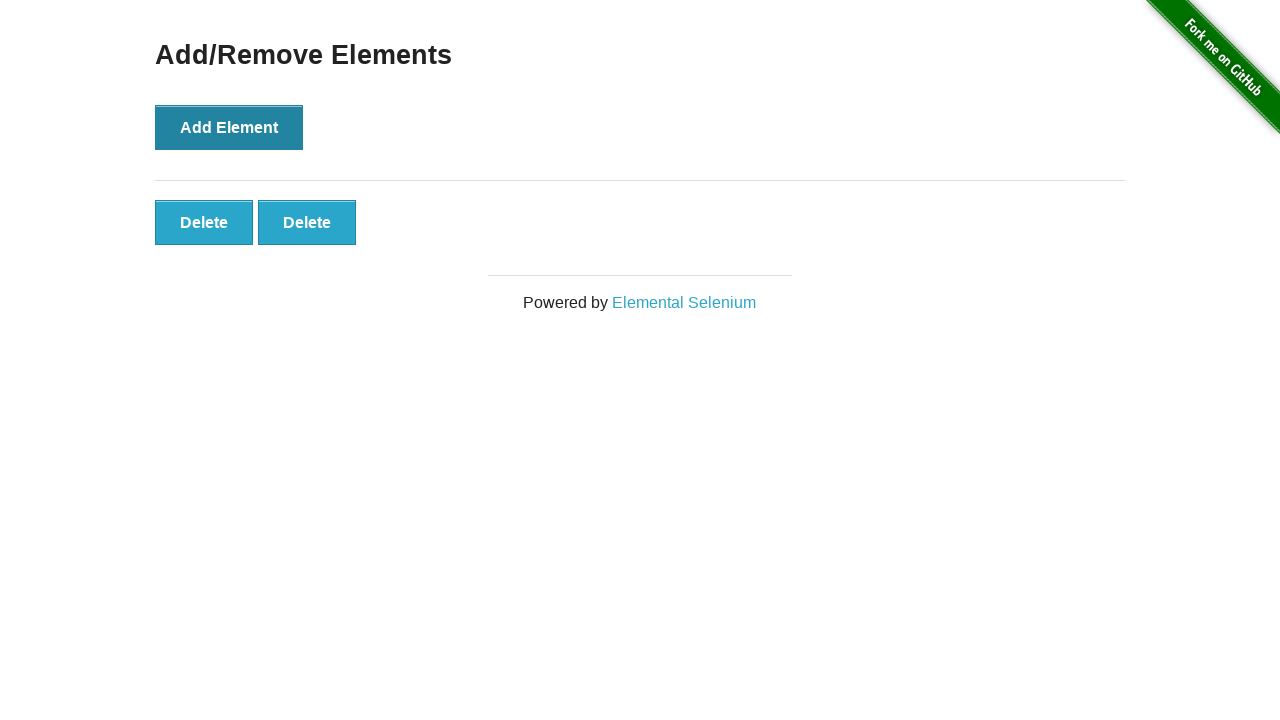

Verified 2 delete buttons are present
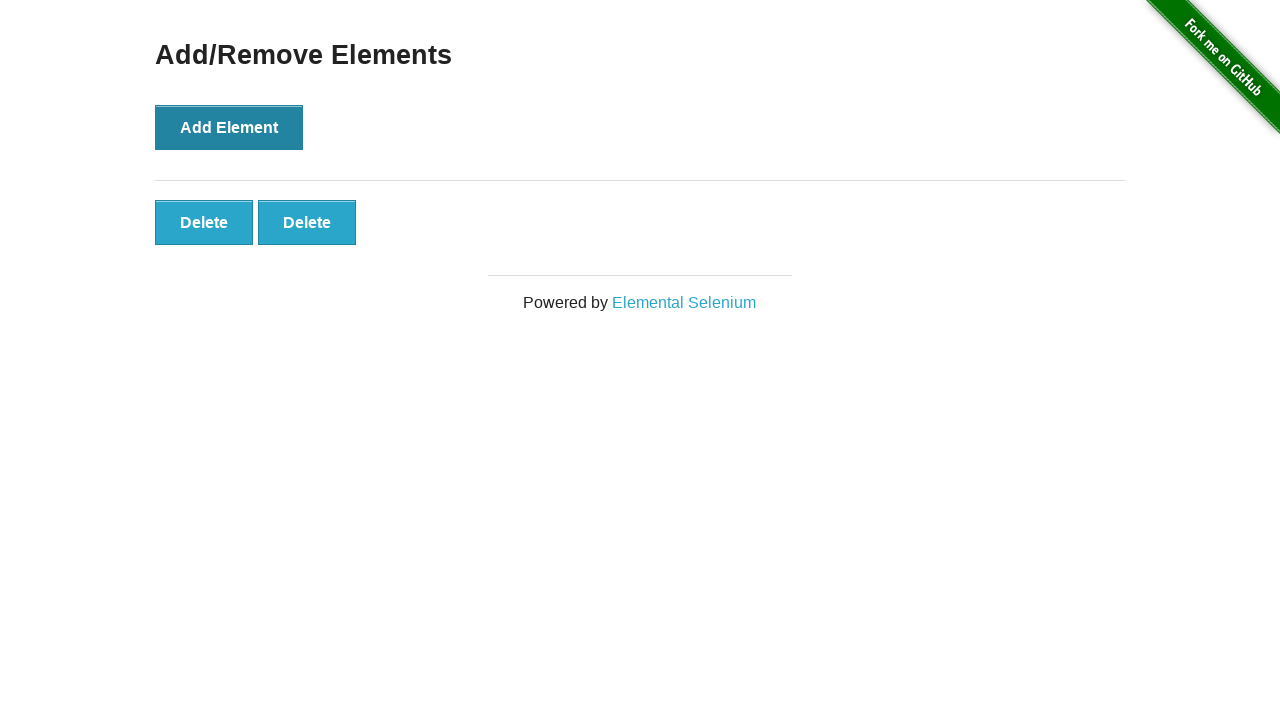

Clicked second delete button to remove one element at (307, 222) on xpath=//button[text()='Delete'] >> nth=1
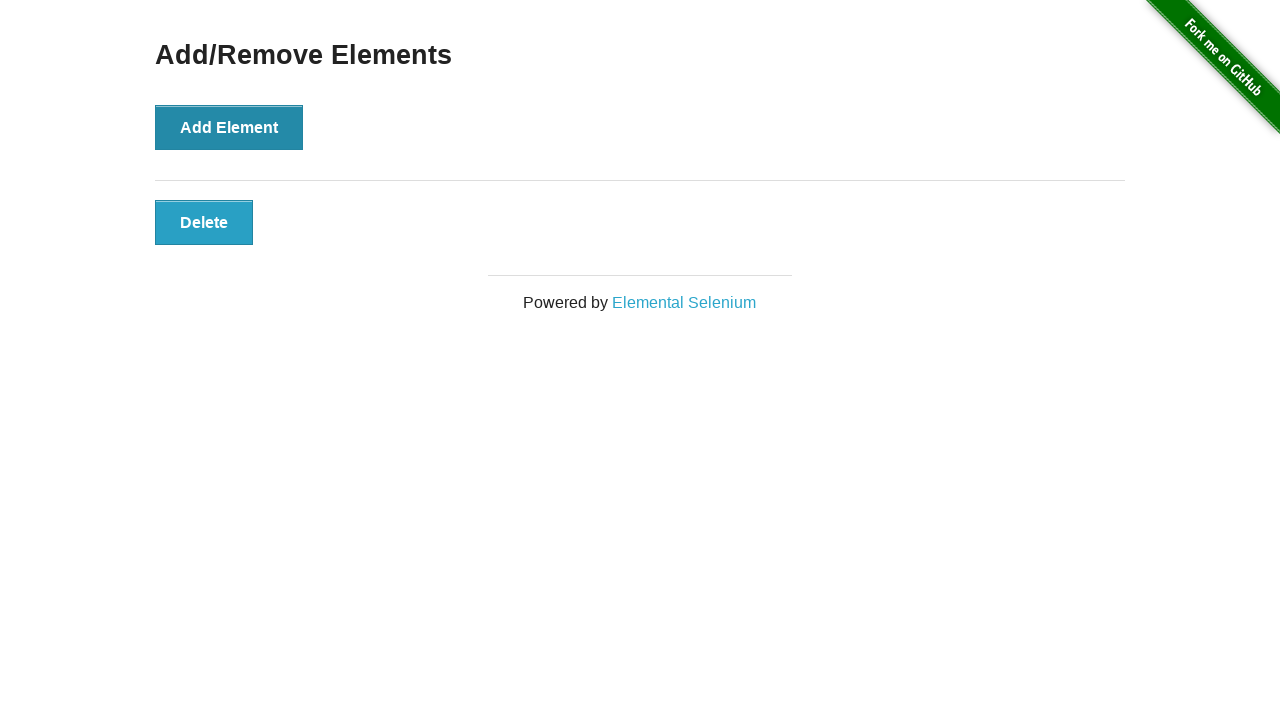

Located delete buttons after deletion
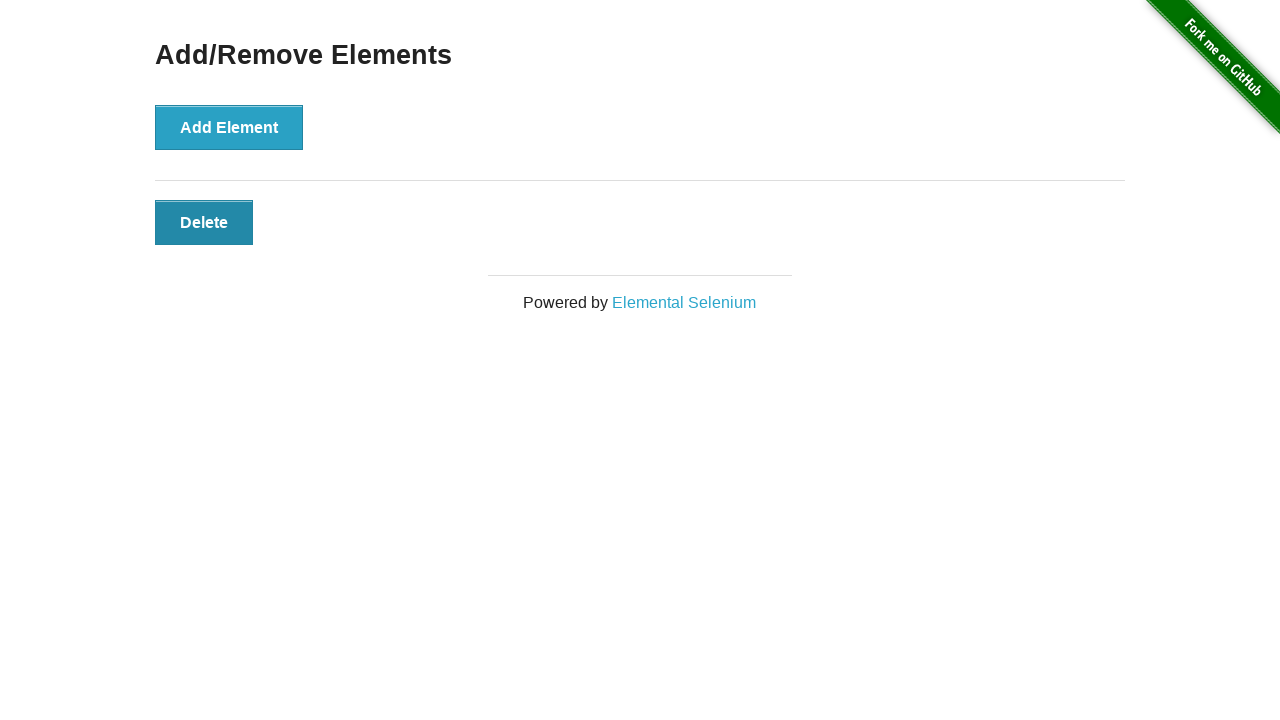

Verified only 1 delete button remains after deletion
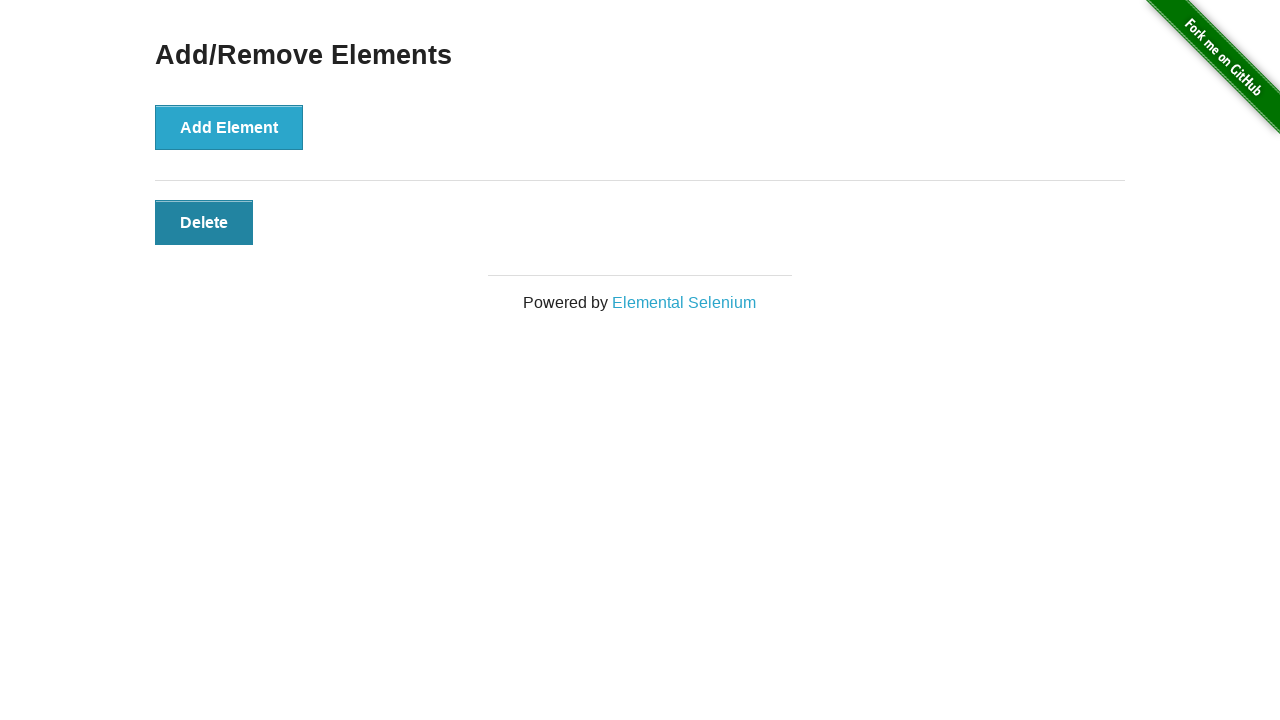

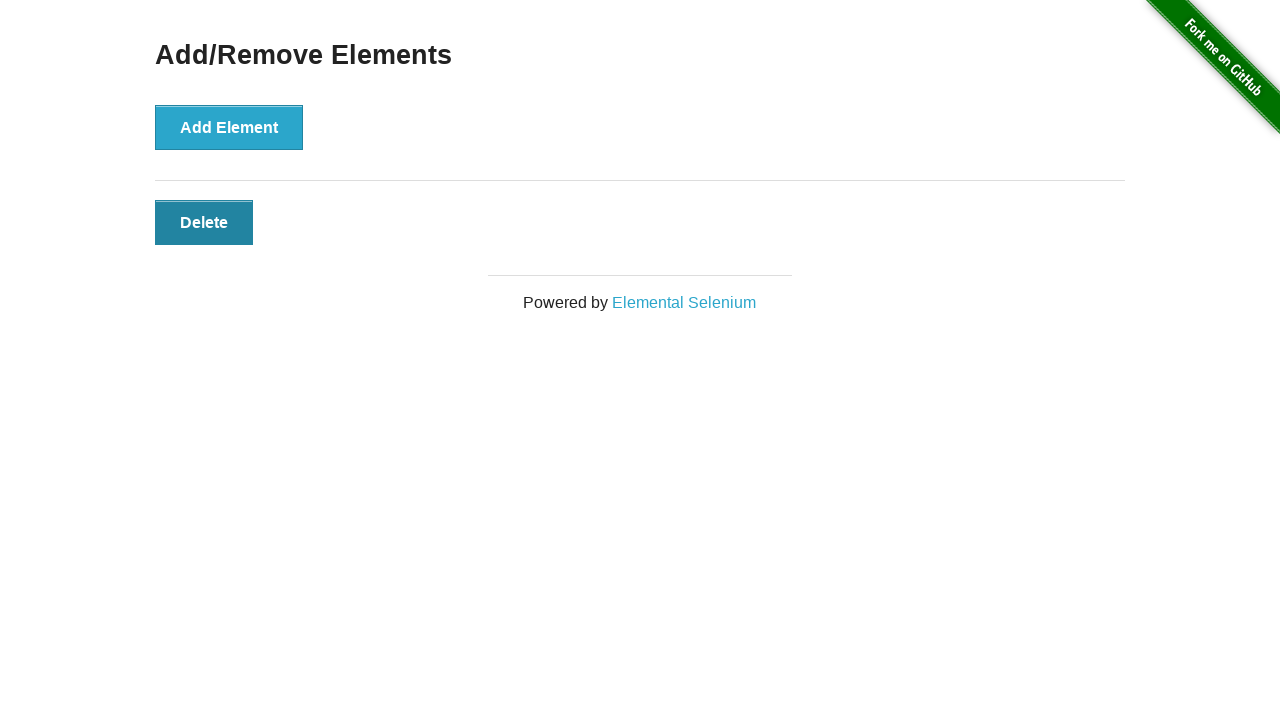